Tests the timer alert button that triggers an alert after 5 seconds, verifies the alert text, and accepts it

Starting URL: https://demoqa.com/alerts

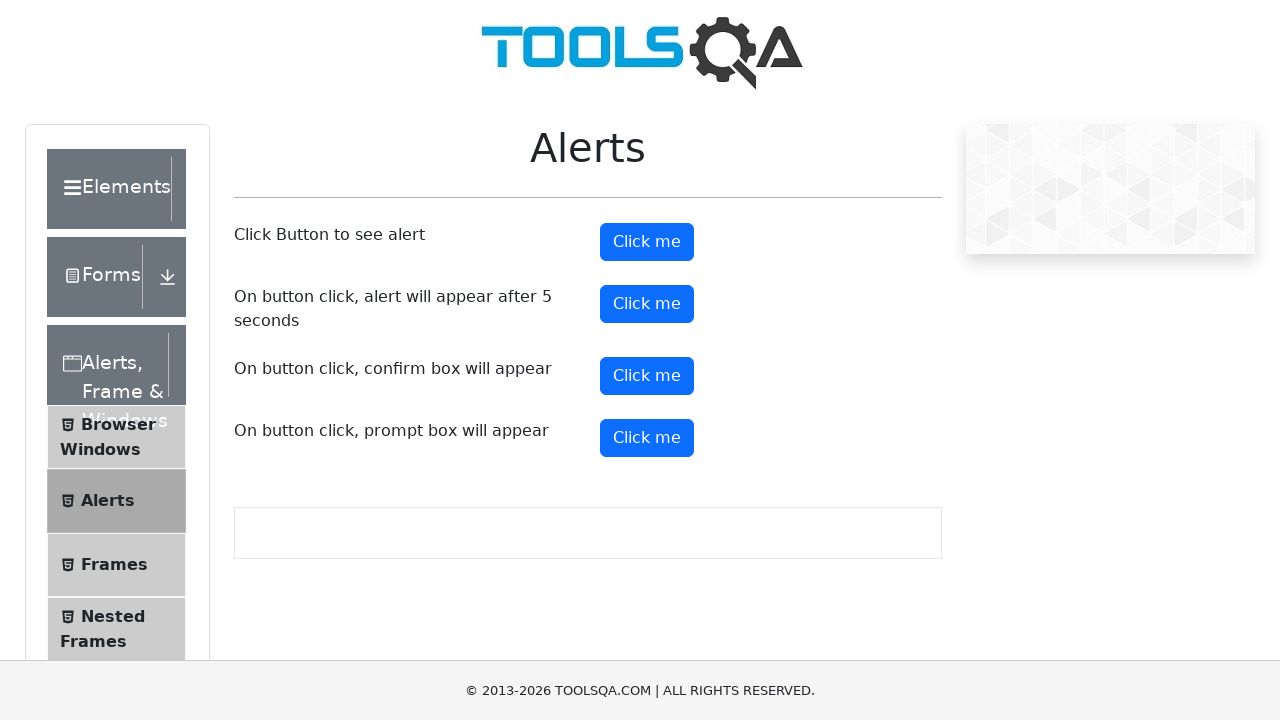

Navigated to alerts demo page
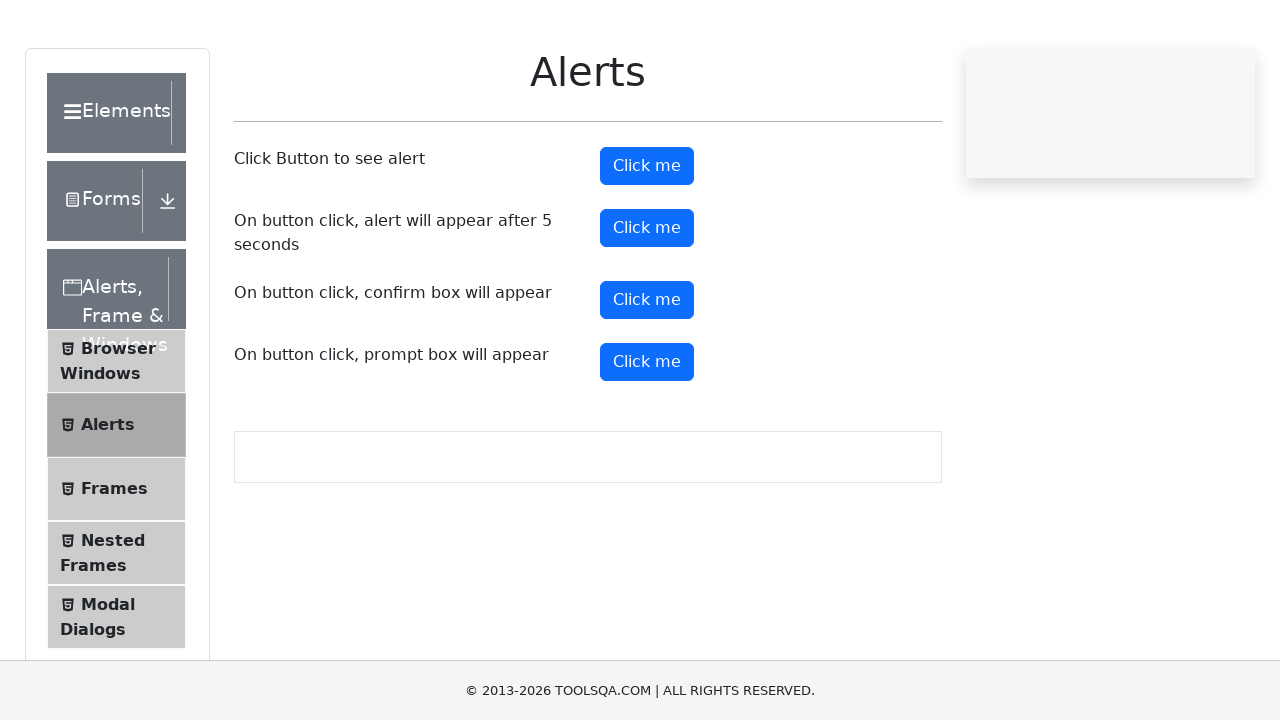

Set up dialog handler to accept alert
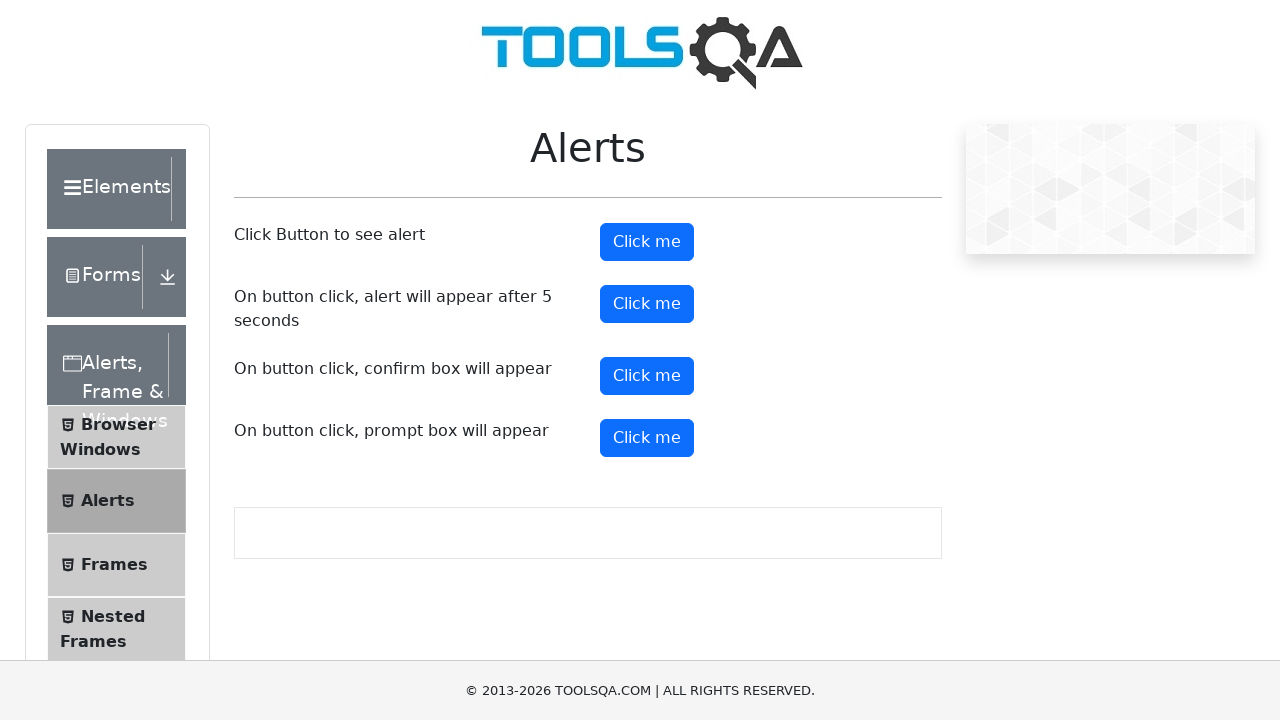

Clicked timer alert button at (647, 304) on #timerAlertButton
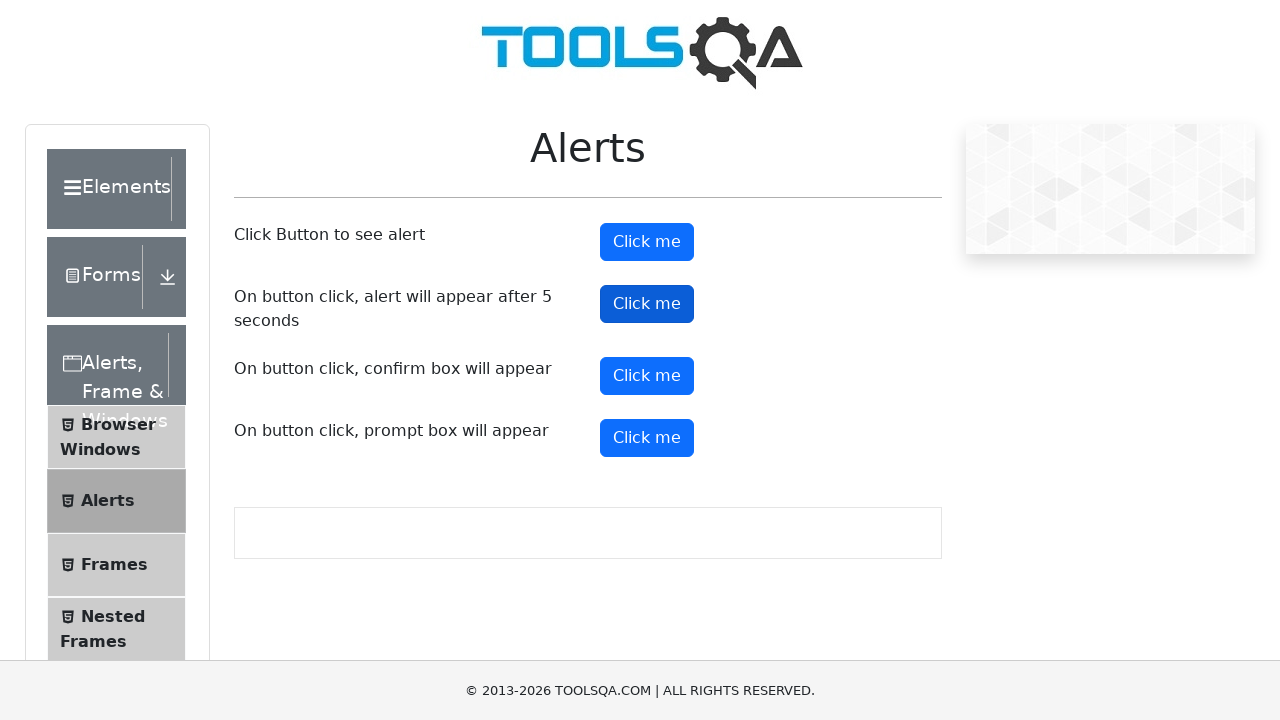

Waited 6 seconds for timer alert to trigger and be accepted
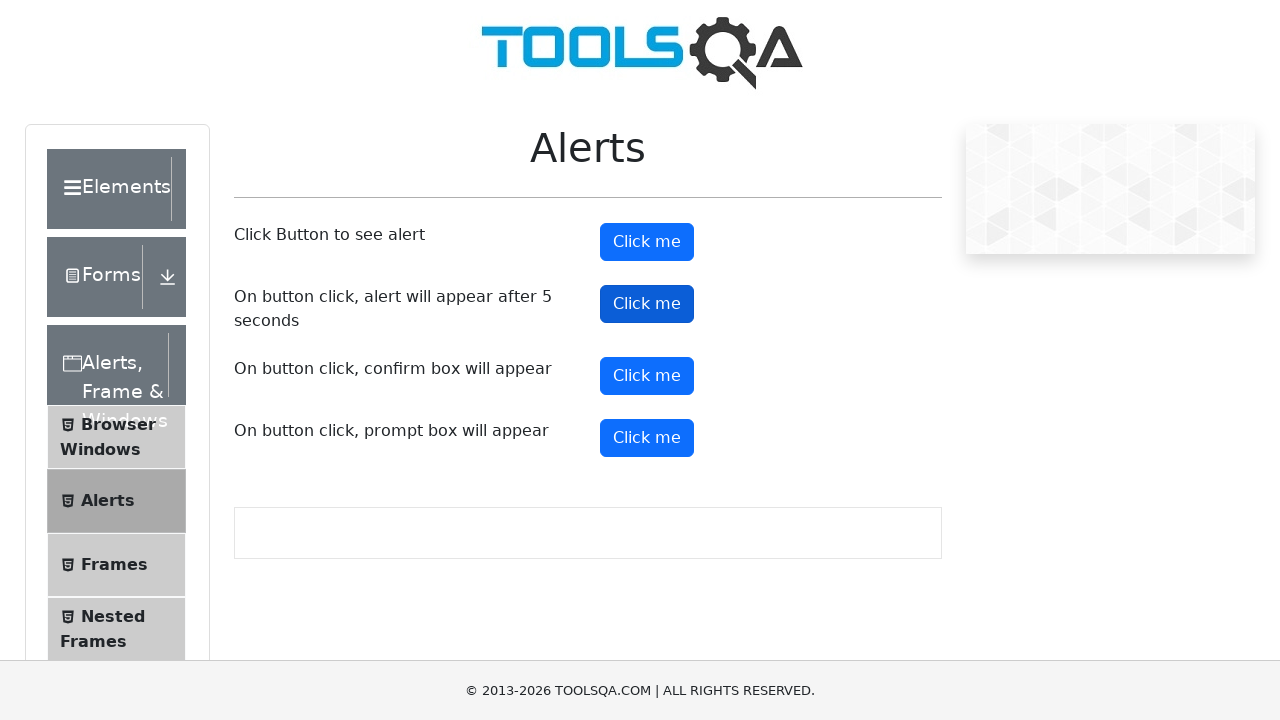

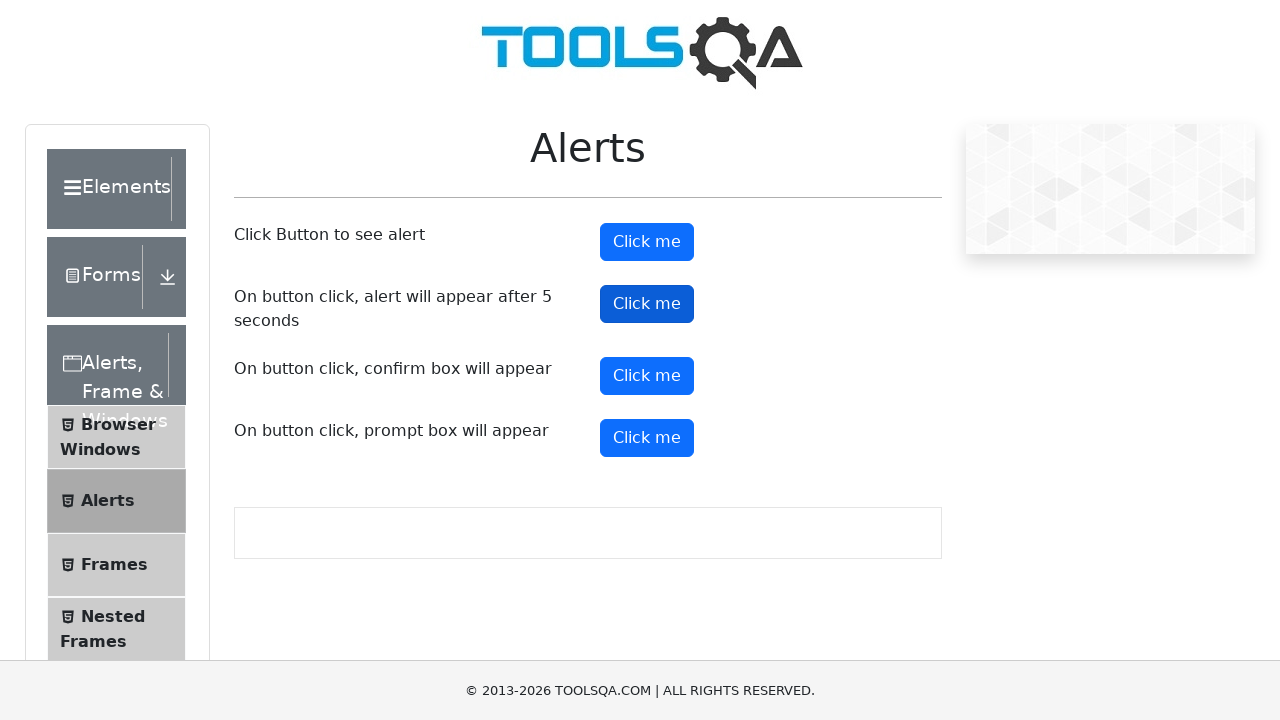